Tests dynamic element loading by clicking a button and waiting for new content to appear

Starting URL: http://syntaxprojects.com/dynamic-elements-loading.php

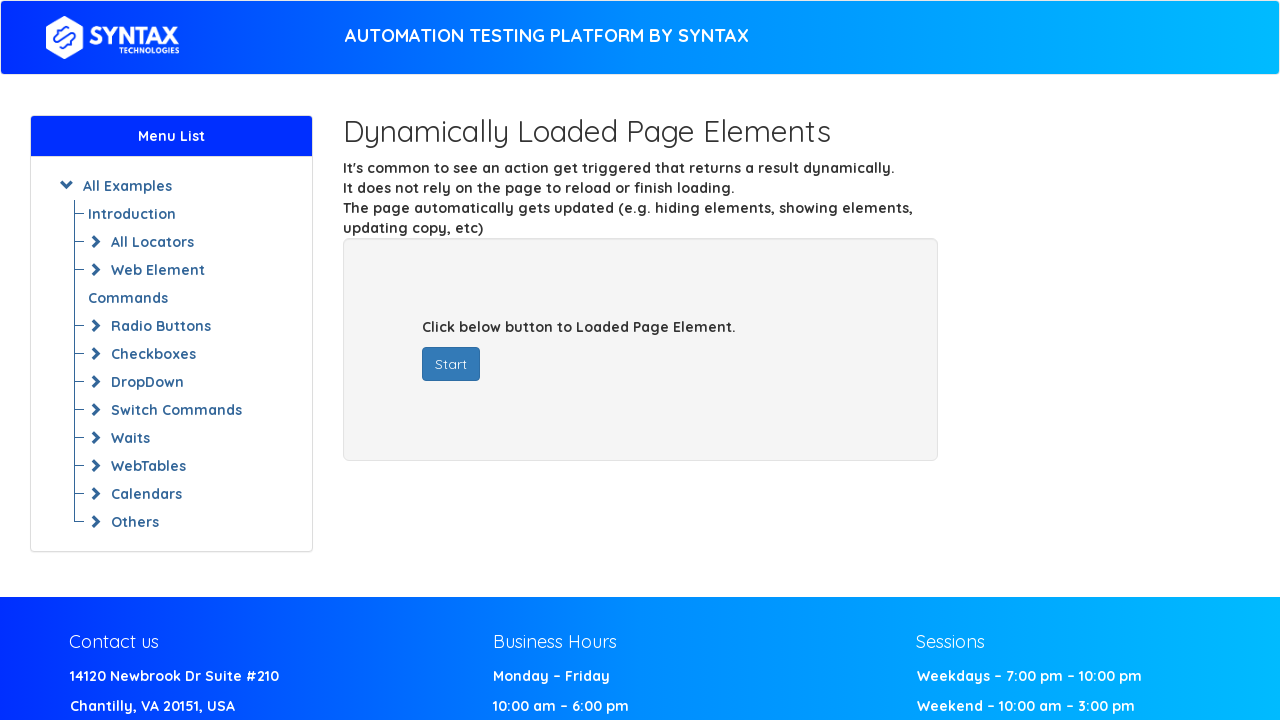

Clicked start button to trigger dynamic content loading at (451, 364) on button#startButton
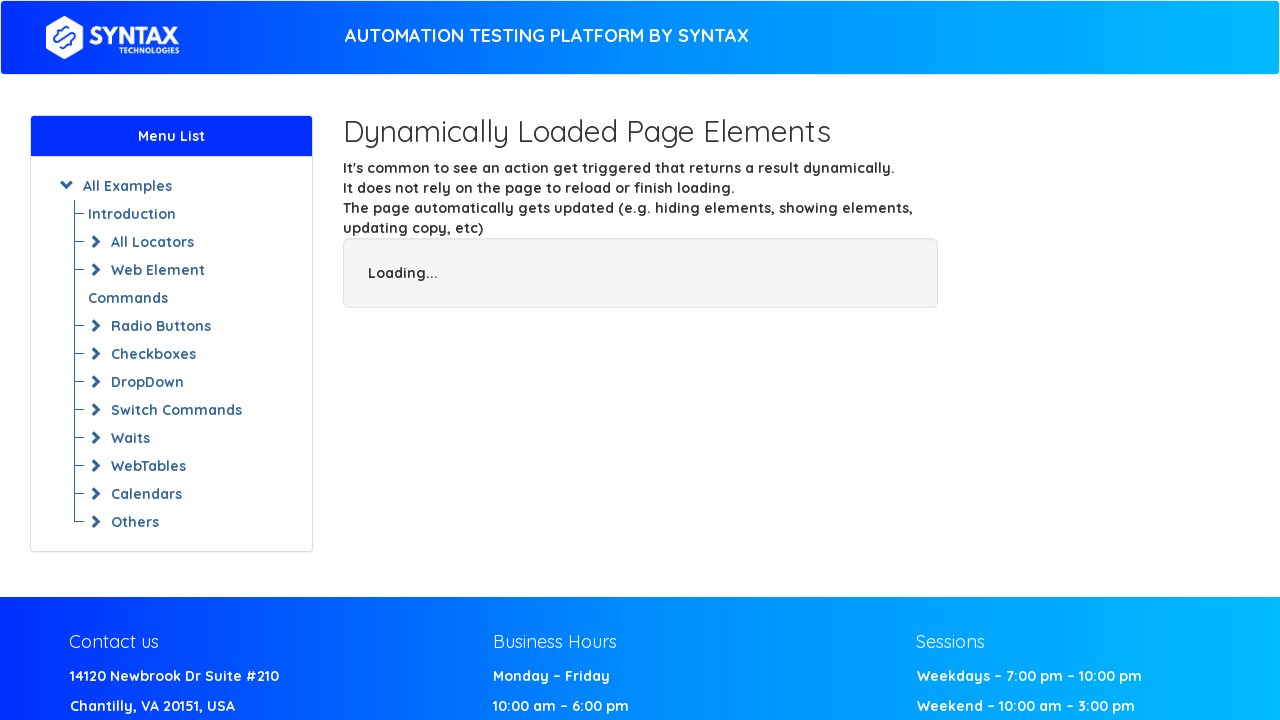

Dynamically loaded text element appeared
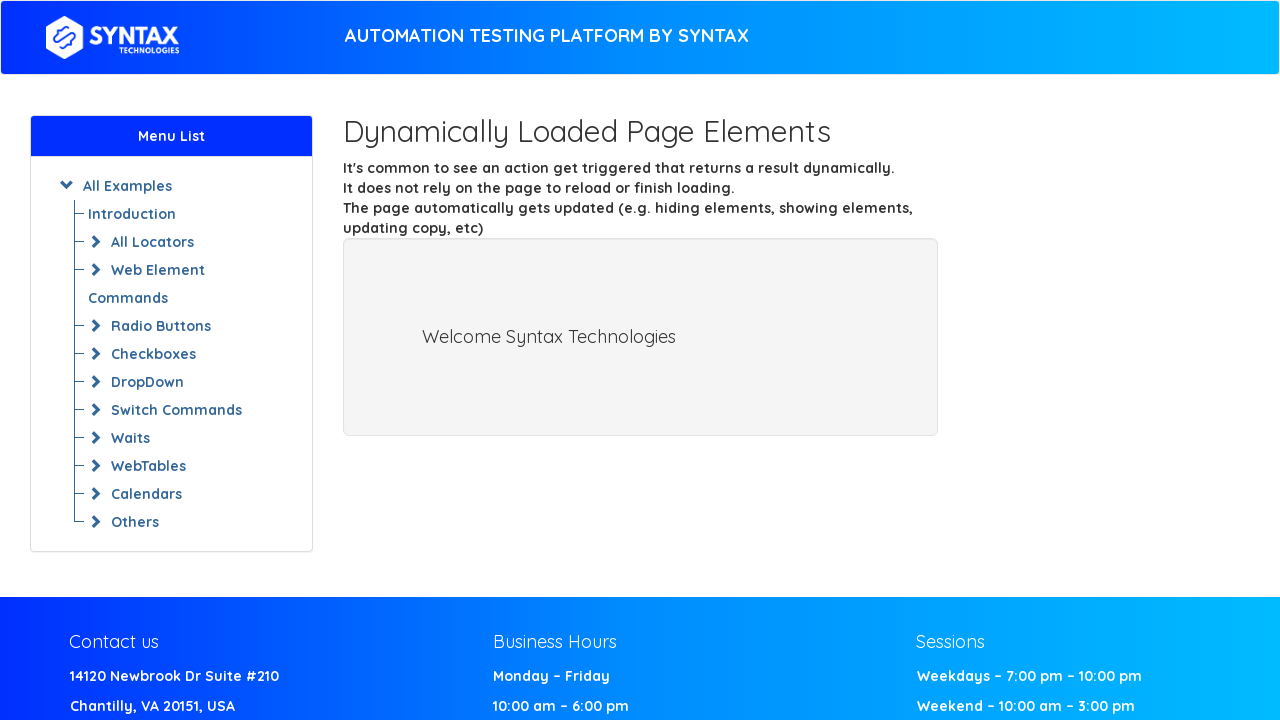

Located dynamically loaded text element
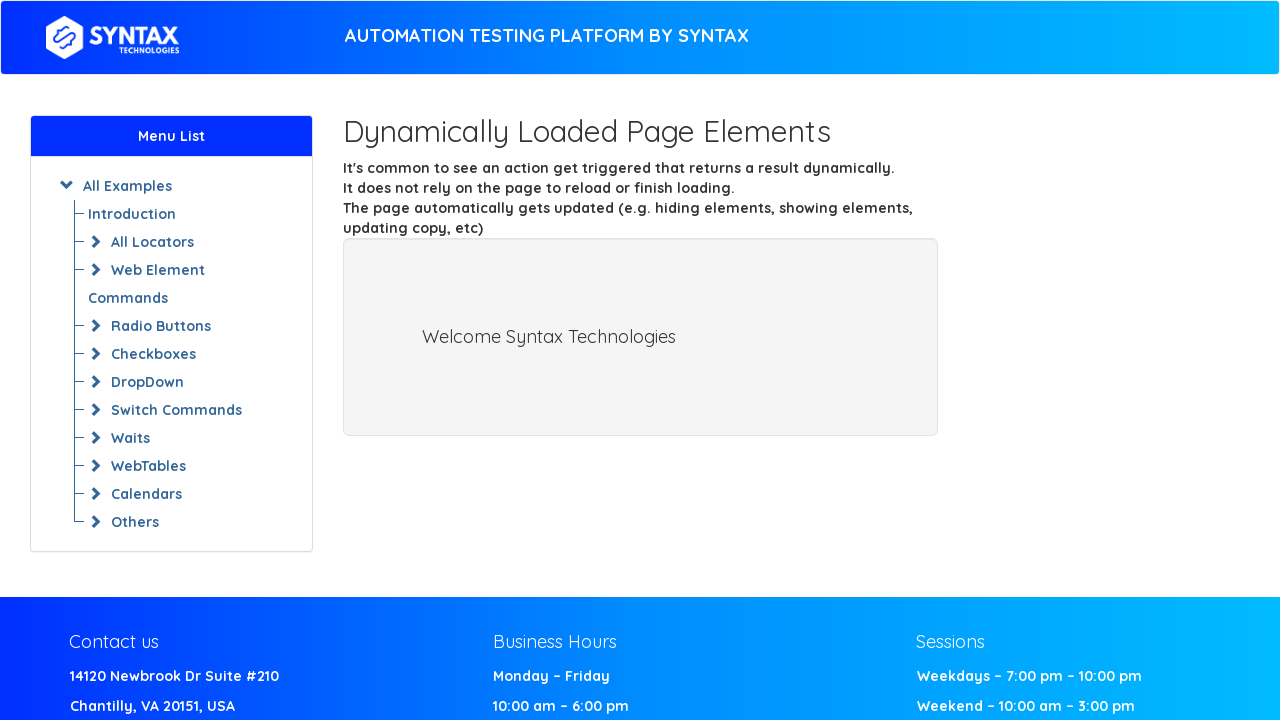

Retrieved and printed text content from dynamically loaded element
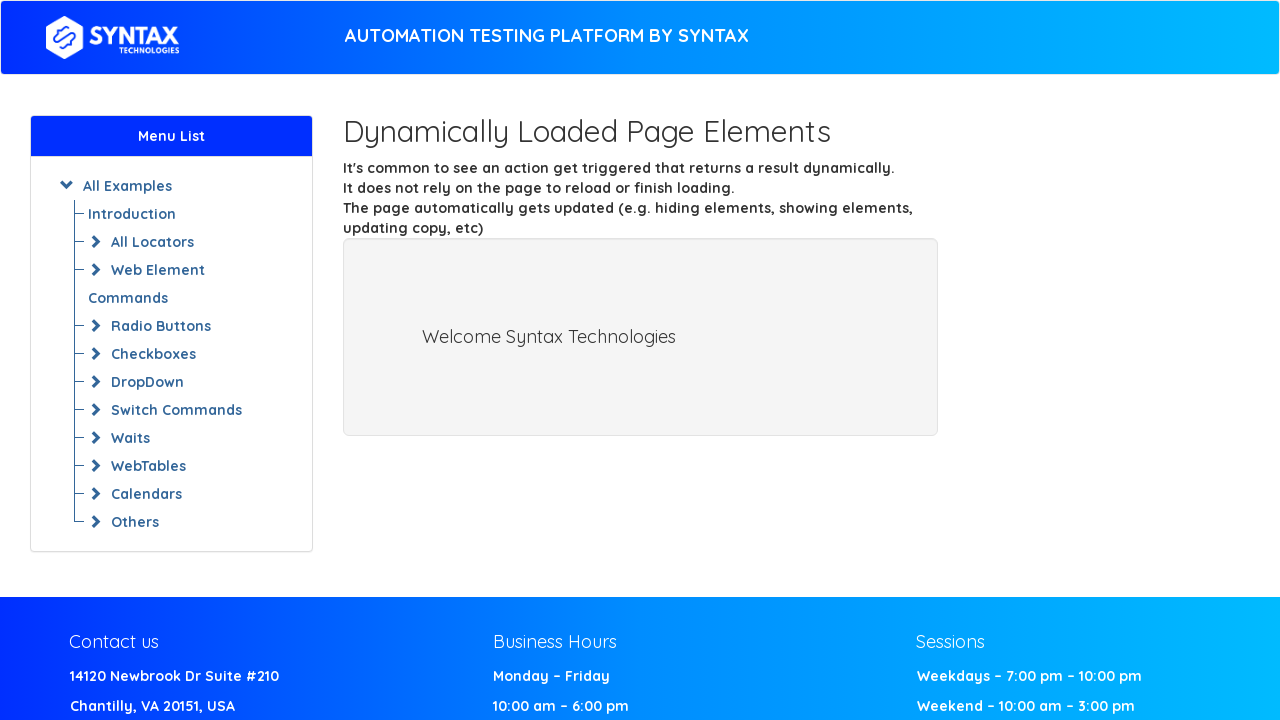

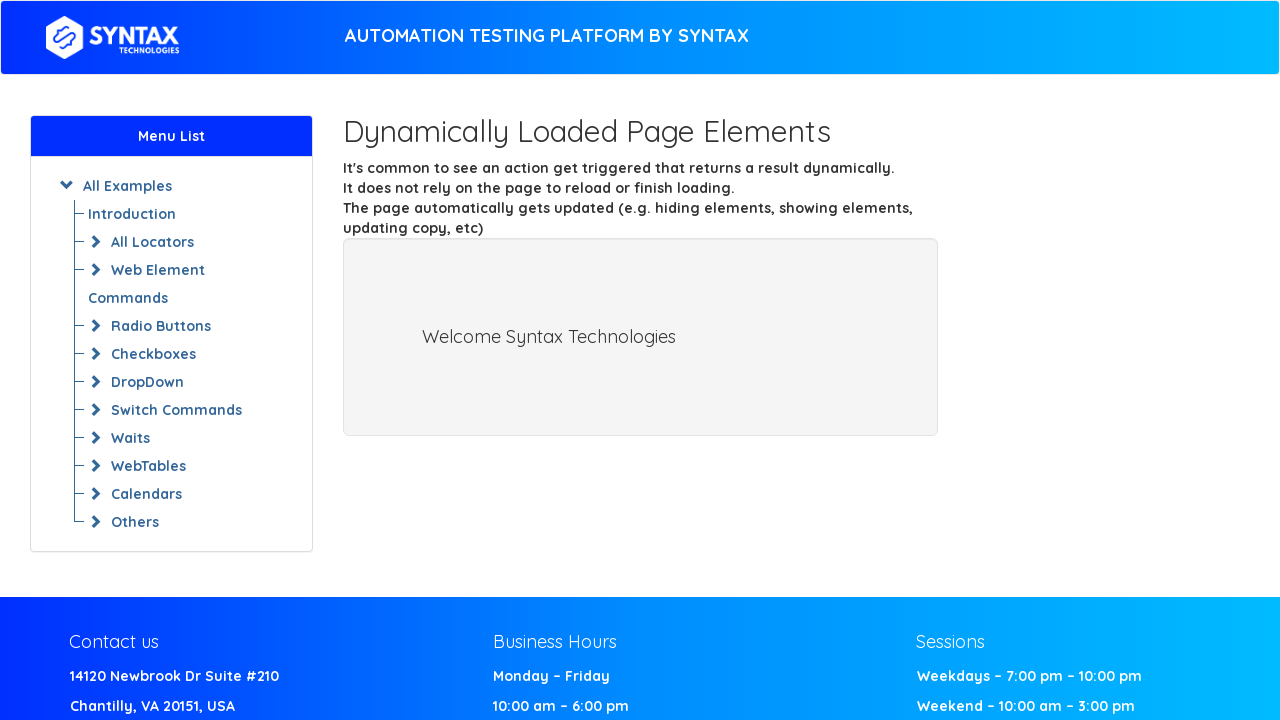